Tests that the complete-all checkbox updates state when individual items are completed or cleared

Starting URL: https://demo.playwright.dev/todomvc

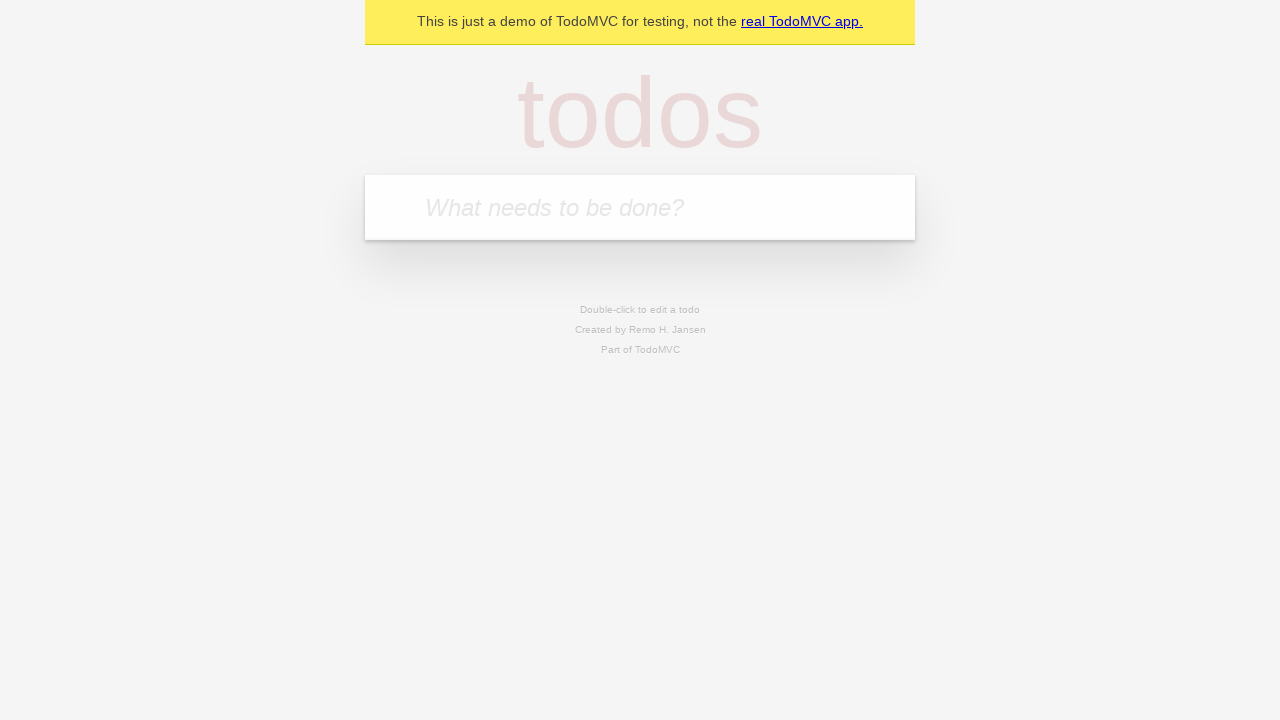

Filled new todo input with 'buy some cheese' on .new-todo
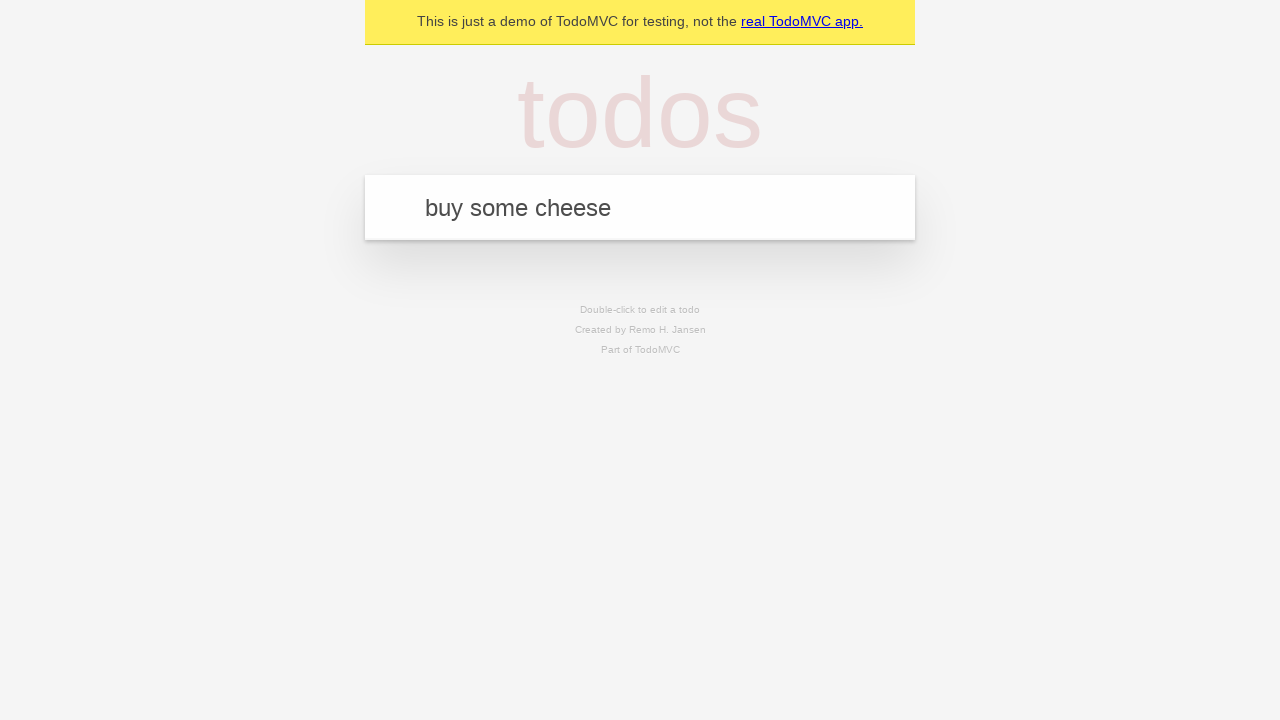

Pressed Enter to add 'buy some cheese' todo on .new-todo
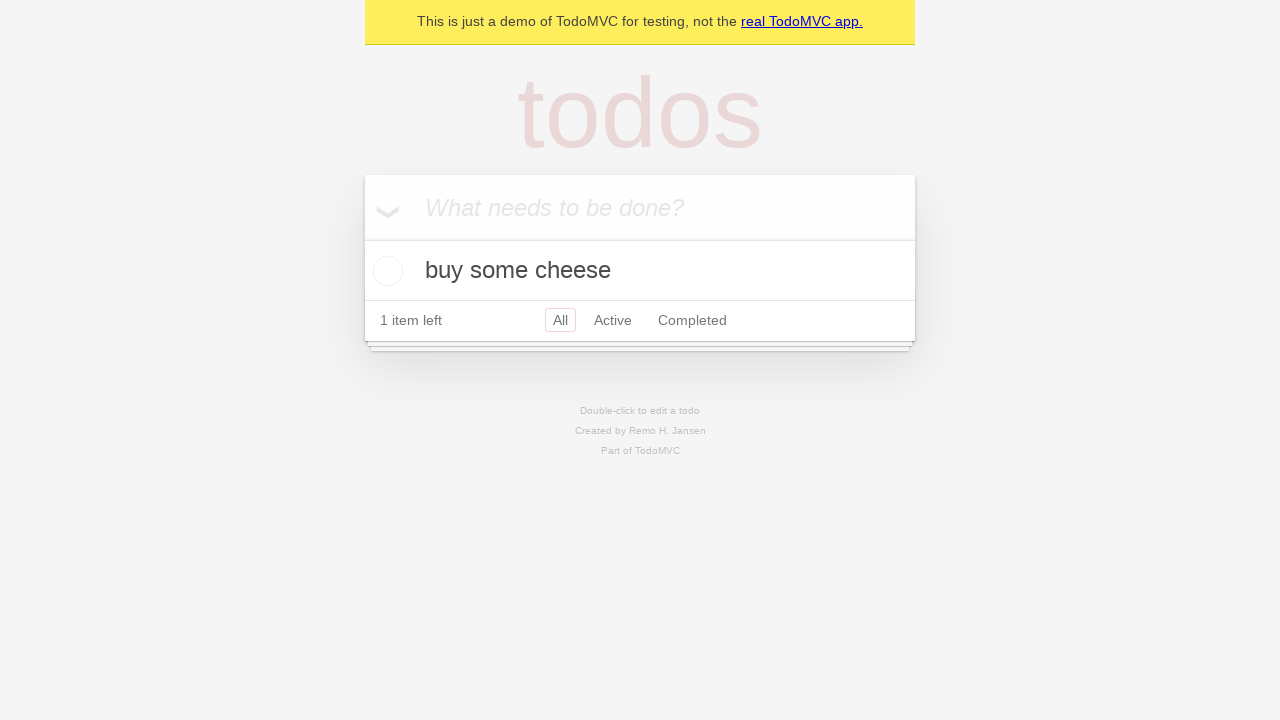

Filled new todo input with 'feed the cat' on .new-todo
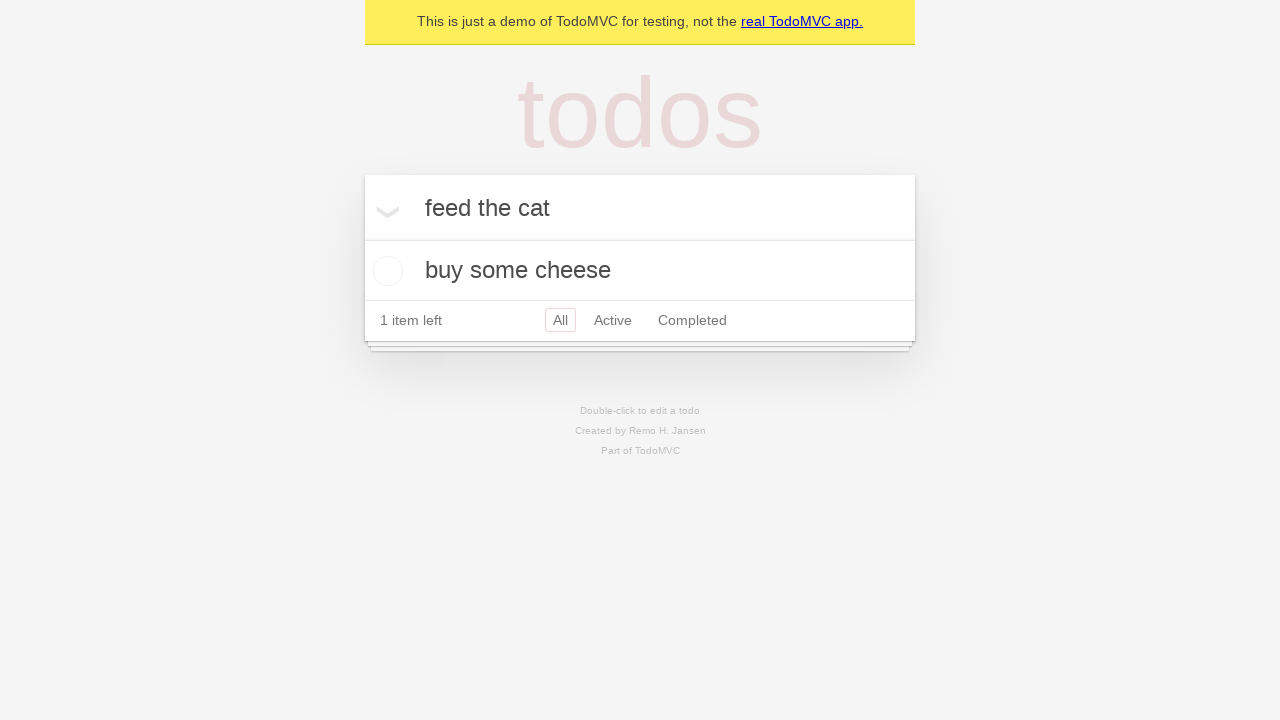

Pressed Enter to add 'feed the cat' todo on .new-todo
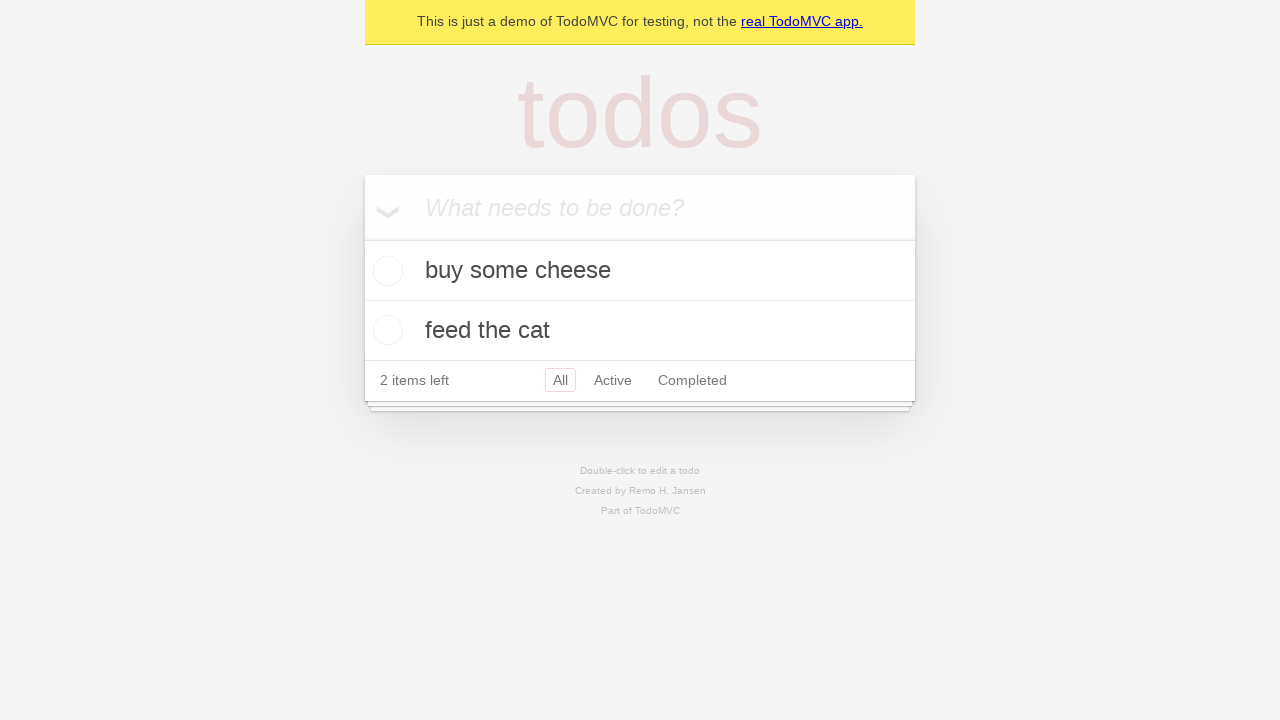

Filled new todo input with 'book a doctors appointment' on .new-todo
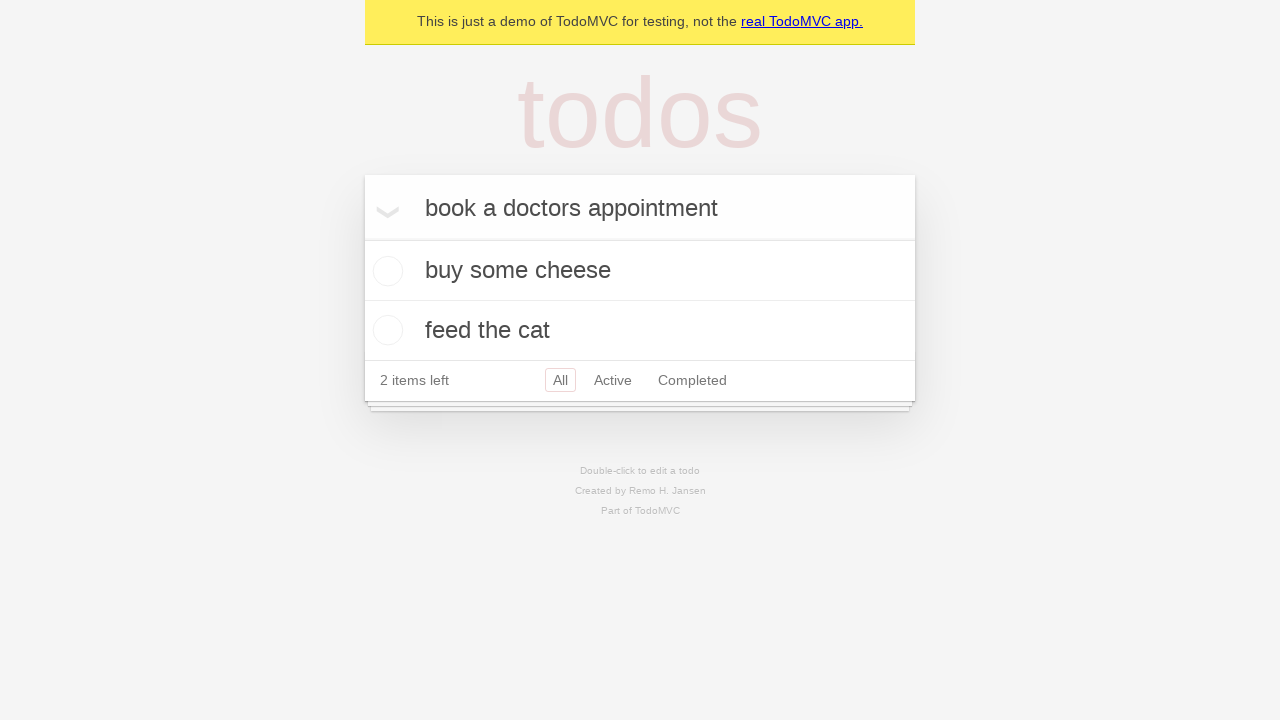

Pressed Enter to add 'book a doctors appointment' todo on .new-todo
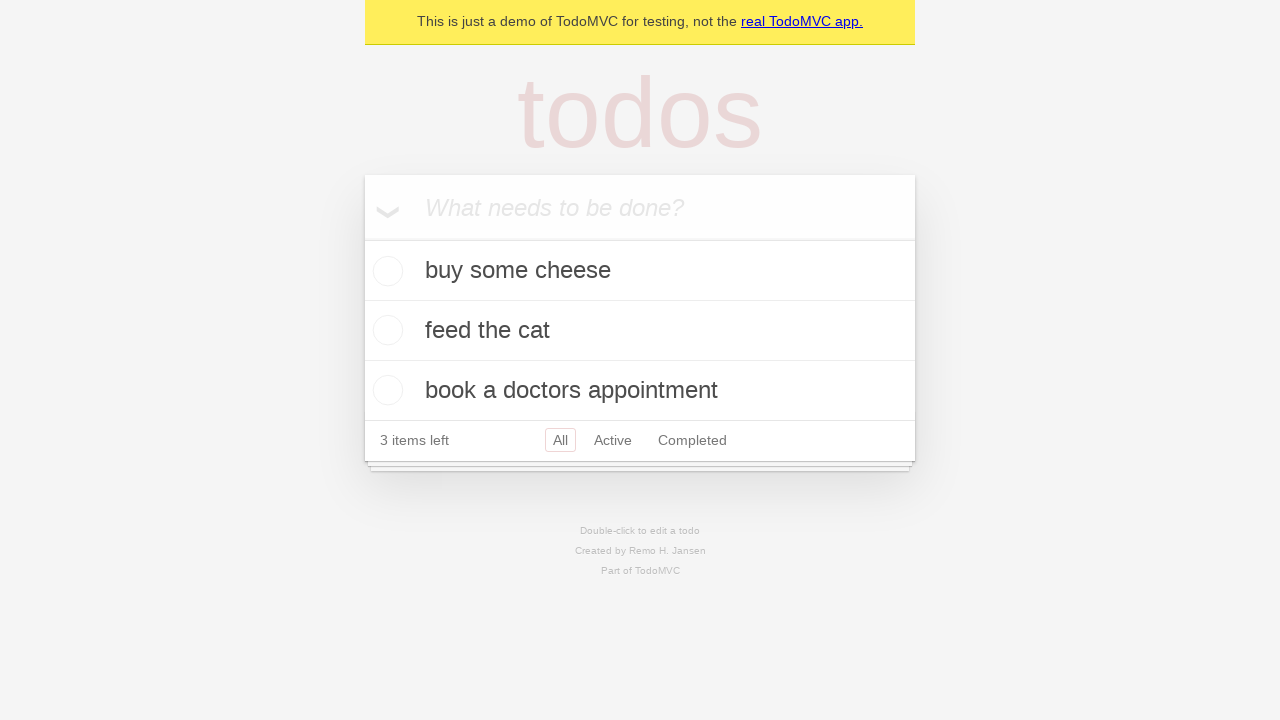

Waited for third todo item to be added to the list
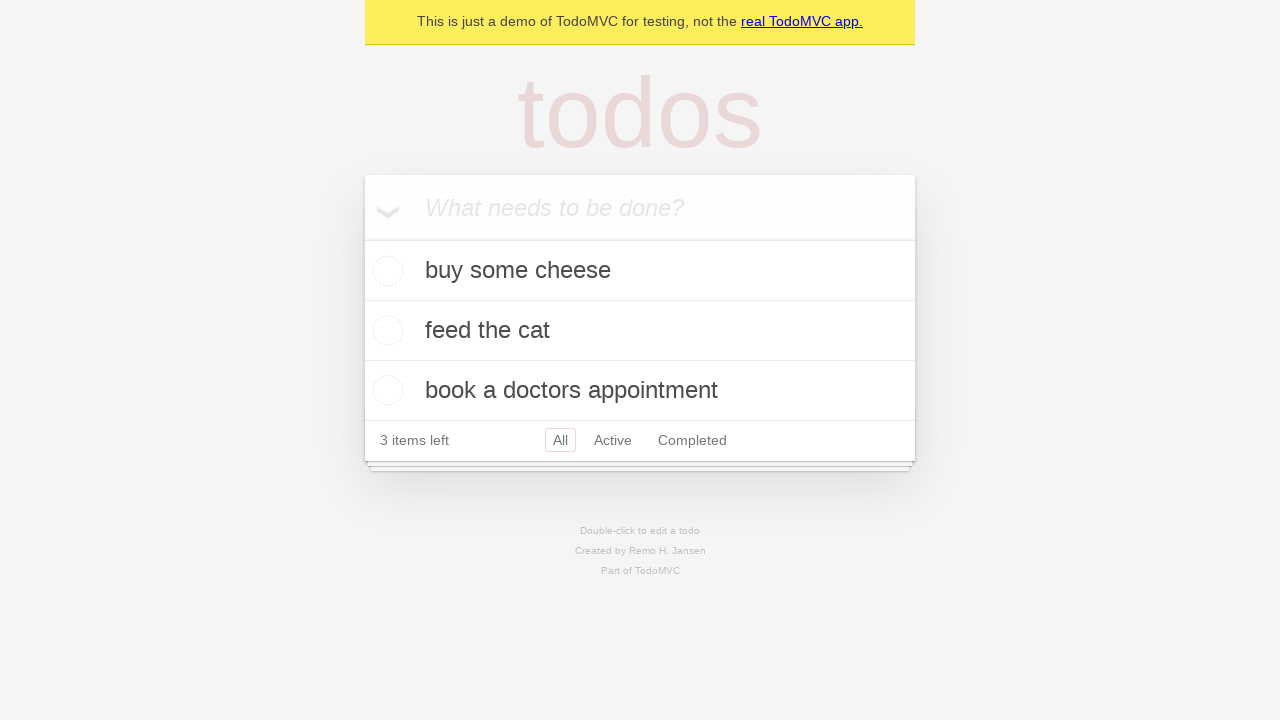

Checked the complete-all checkbox to mark all todos as completed at (362, 238) on .toggle-all
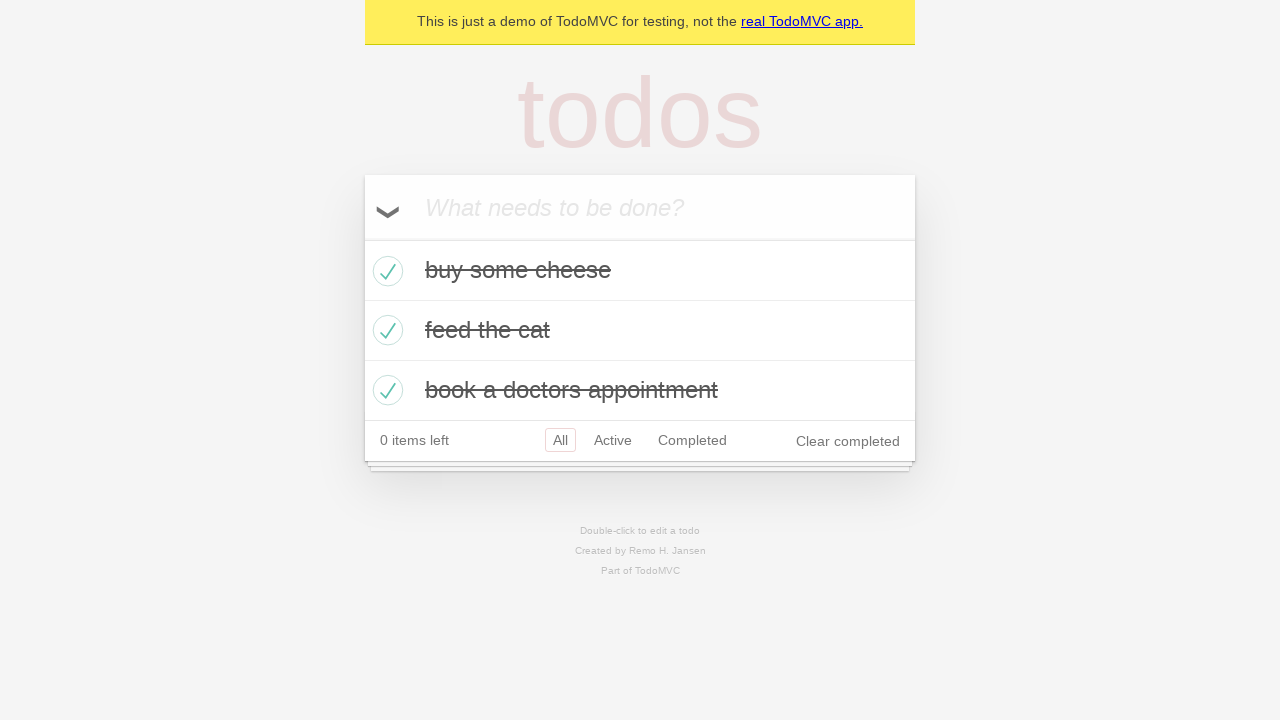

Located the first todo item
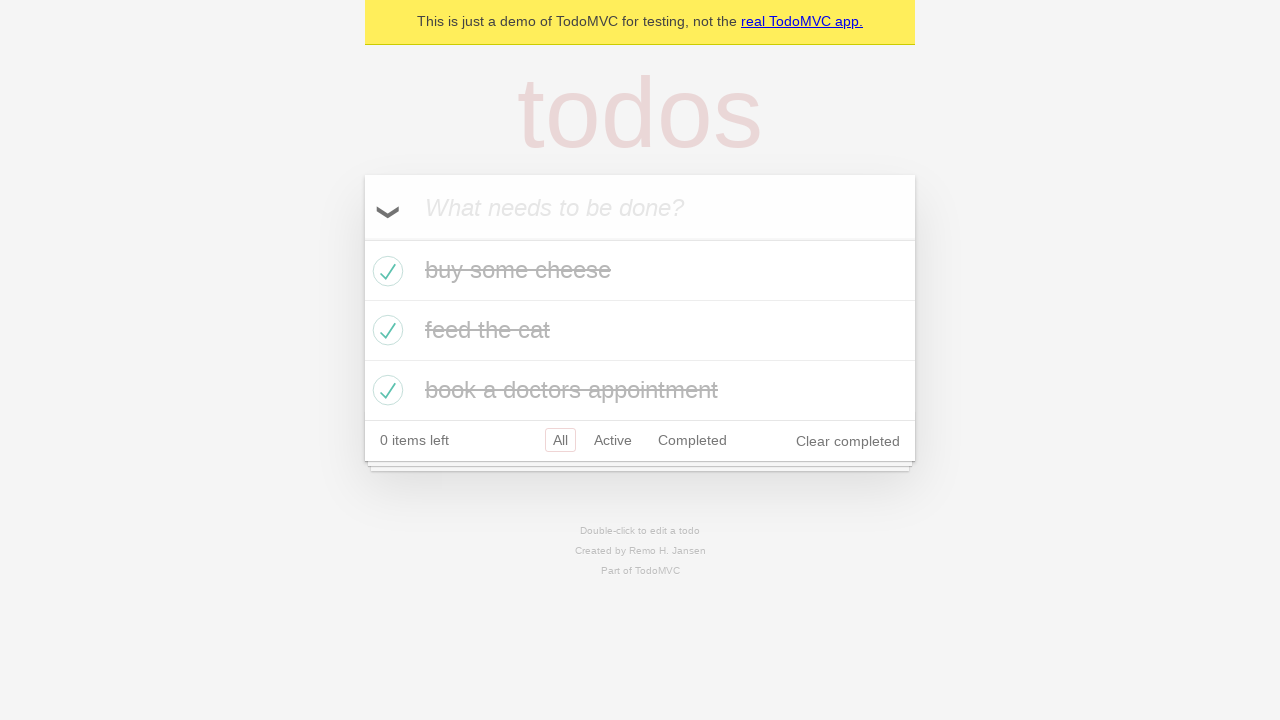

Unchecked the first todo, clearing its completed state at (385, 271) on .todo-list li >> nth=0 >> .toggle
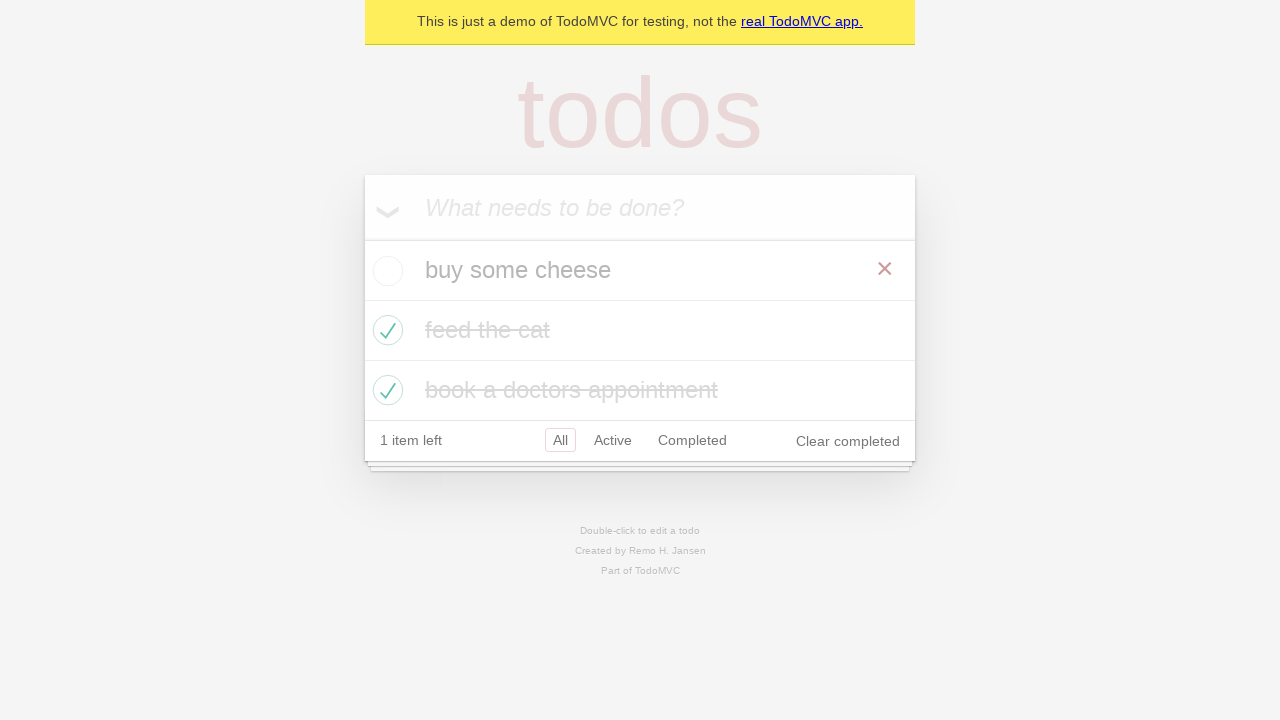

Checked the first todo again to mark it as completed at (385, 271) on .todo-list li >> nth=0 >> .toggle
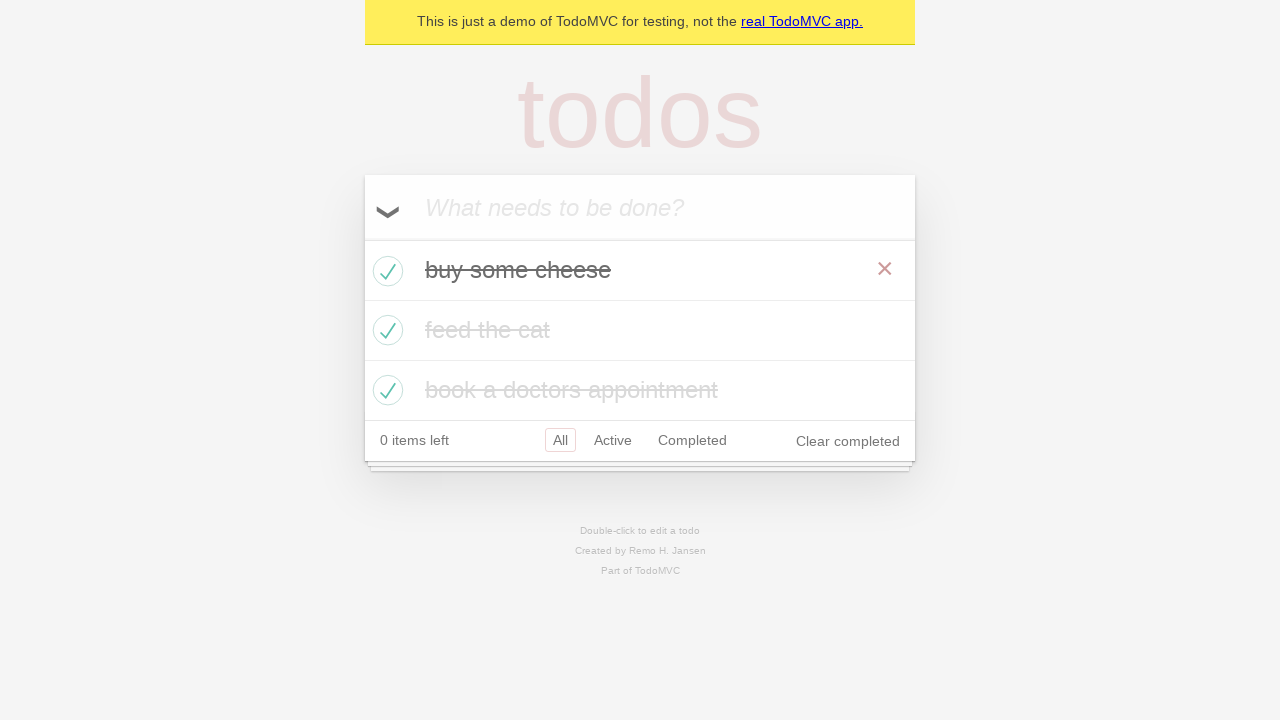

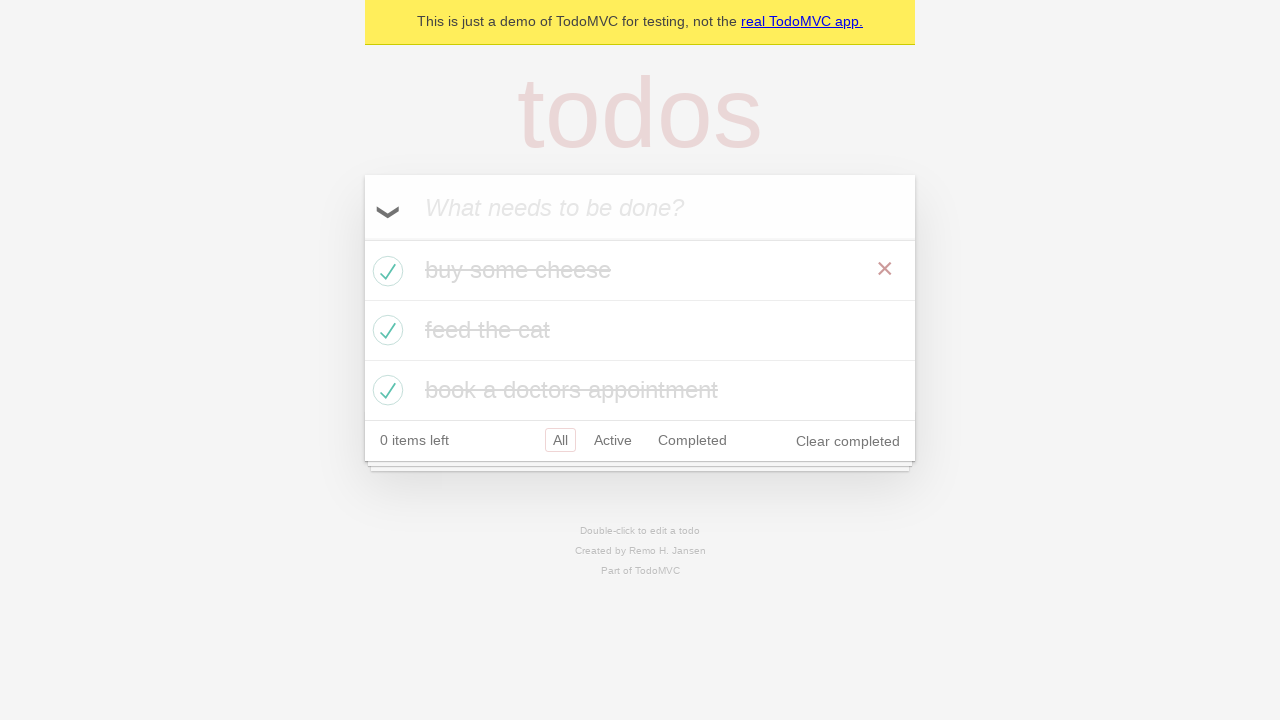